Tests navigation through the Shifting Content section by clicking on links and verifying the menu elements are loaded on the page.

Starting URL: https://the-internet.herokuapp.com/

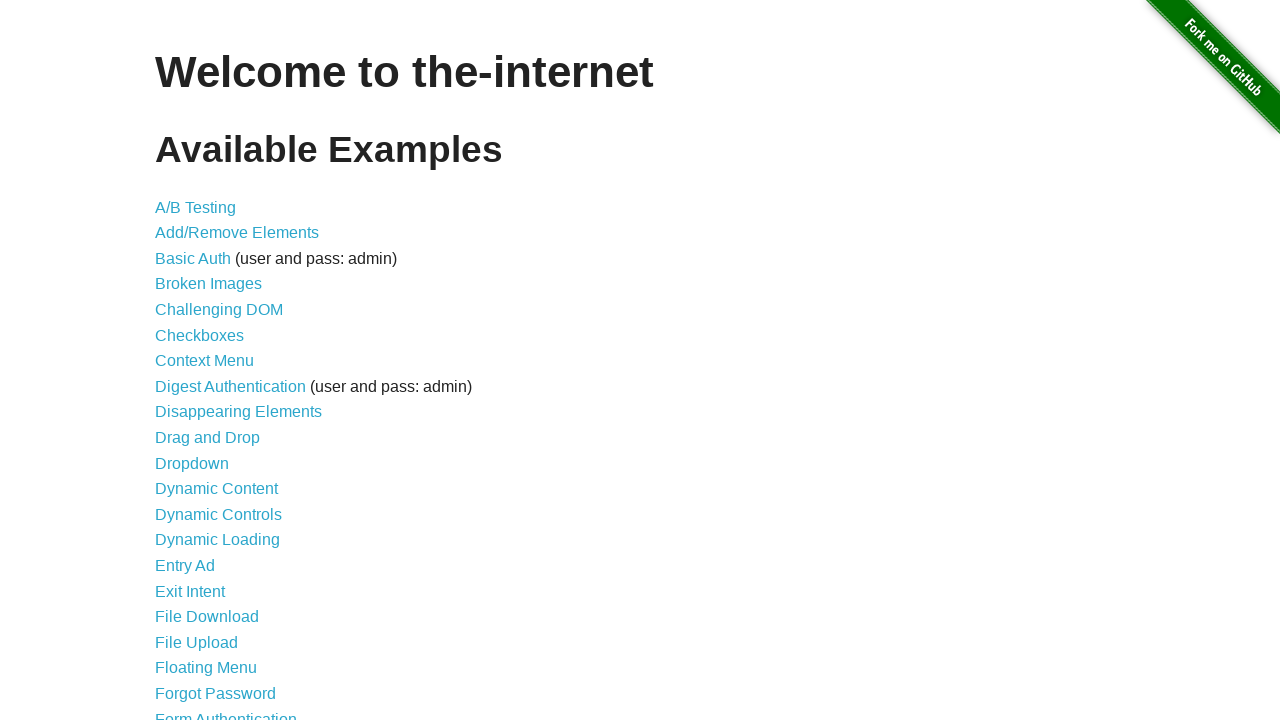

Clicked on 'Shifting Content' link at (212, 523) on a:text('Shifting Content')
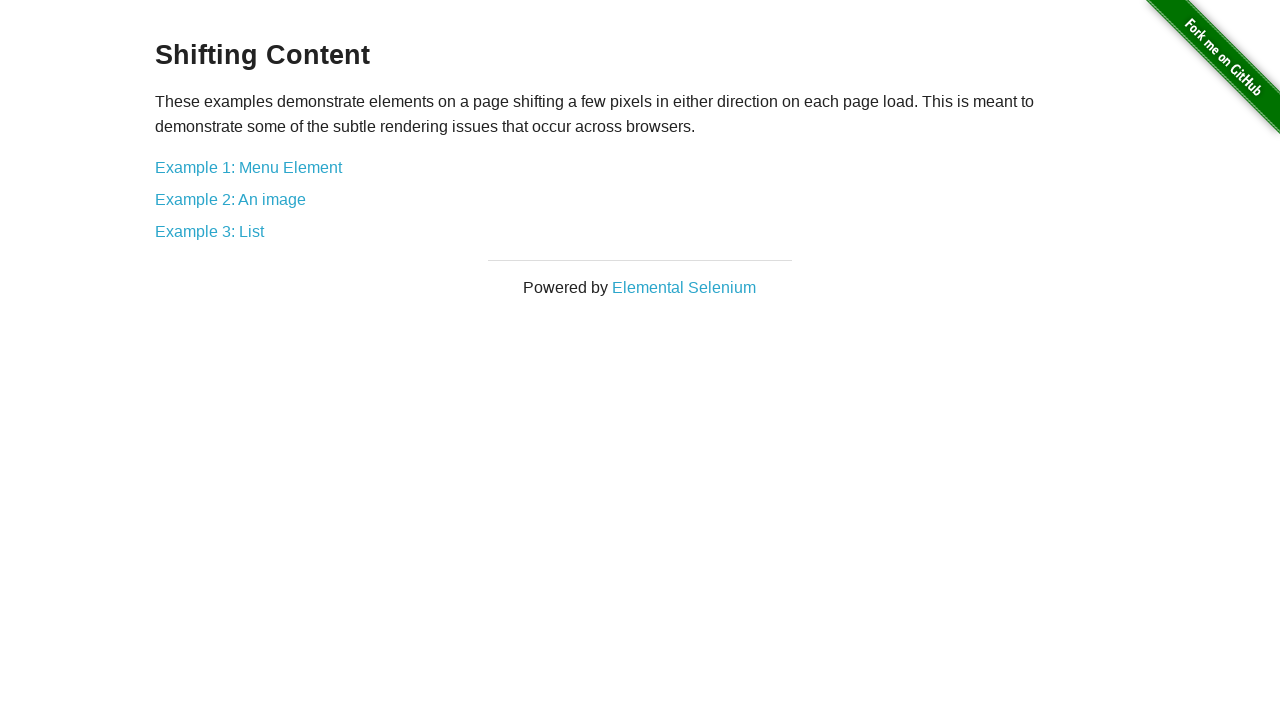

Clicked on 'Example 1: Menu Element' link at (248, 167) on a:text('Example 1: Menu Element')
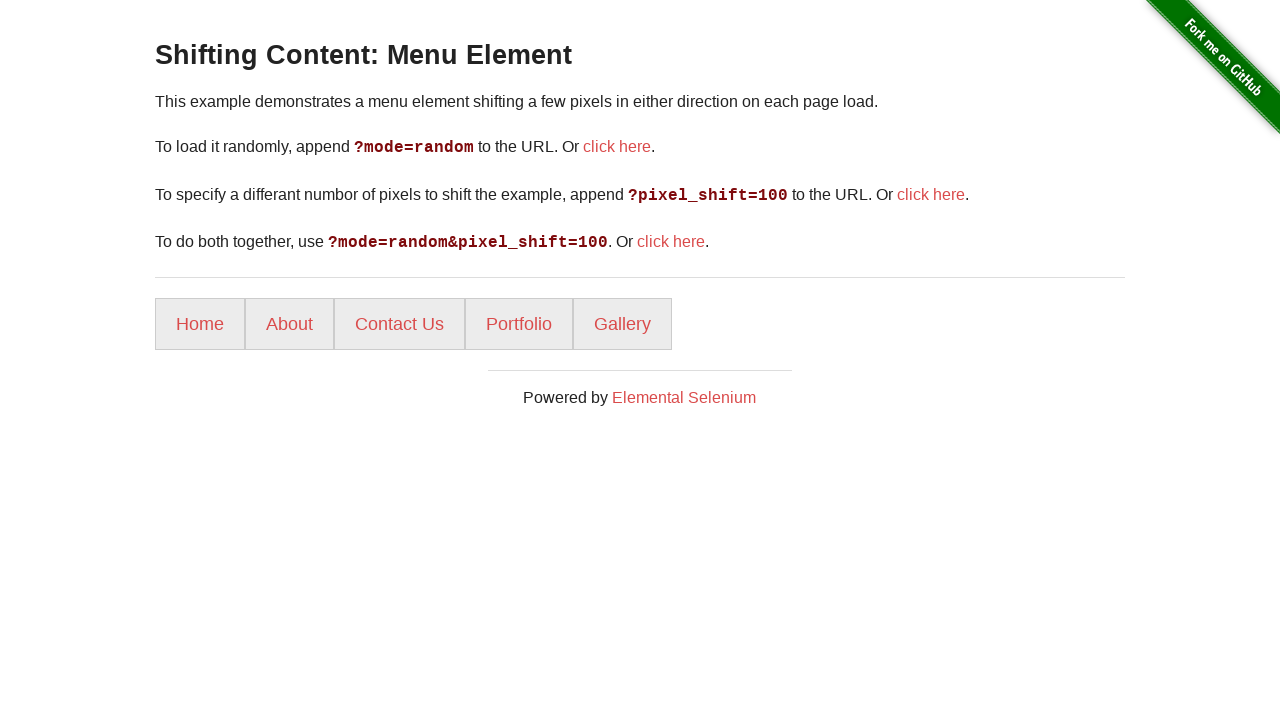

Menu elements loaded on the page
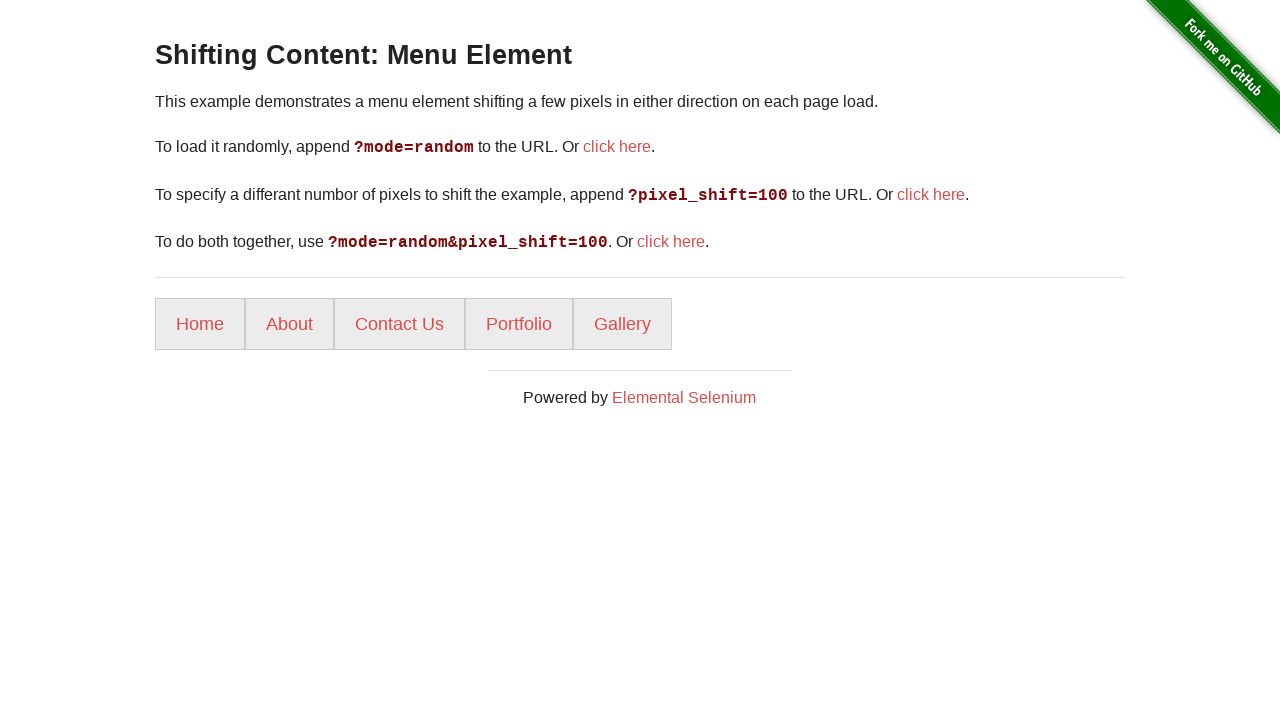

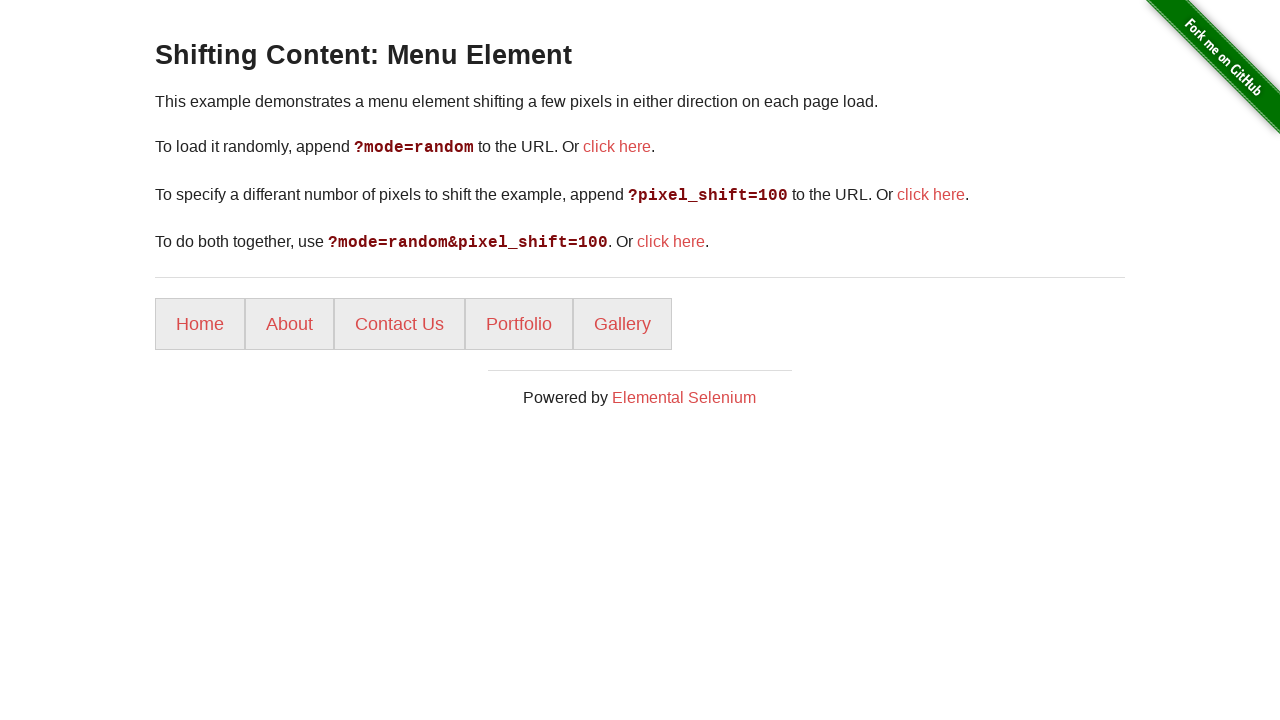